Tests various JavaScript scroll operations on a webpage, demonstrating scrollBy and scrollTo methods with different scroll positions

Starting URL: https://demoqa.com/

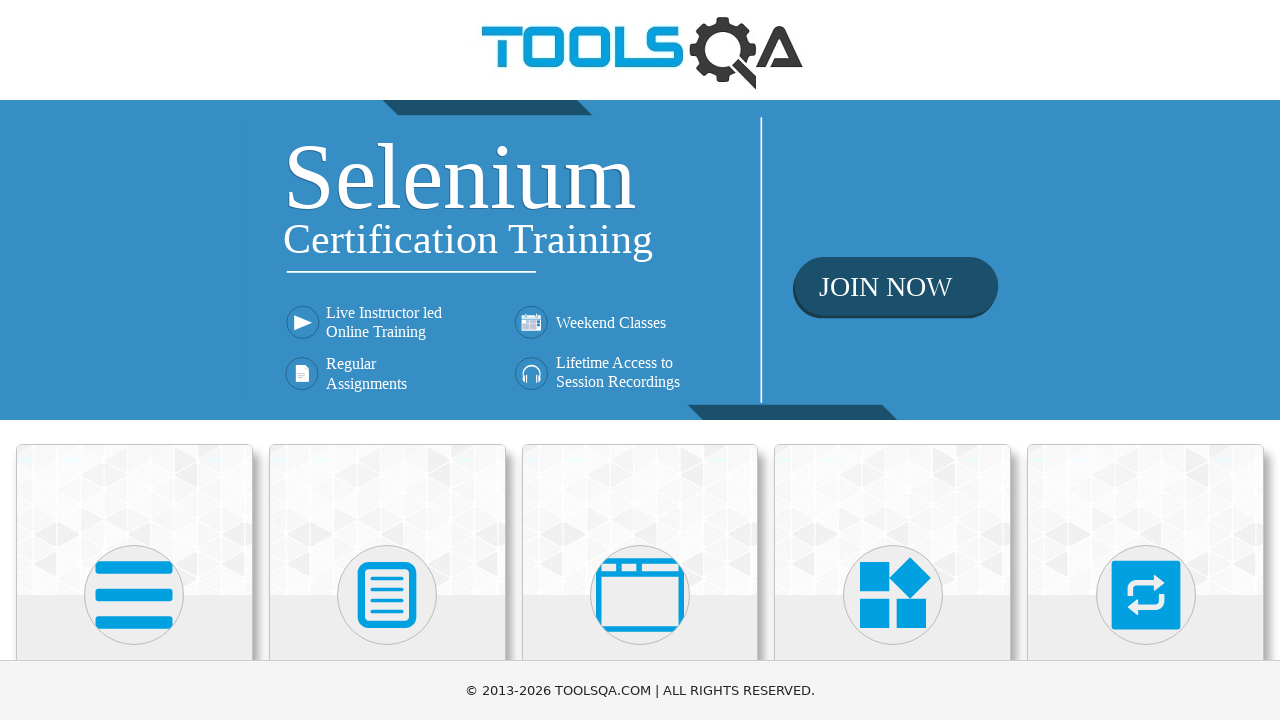

Scrolled down by 300 pixels using scrollBy
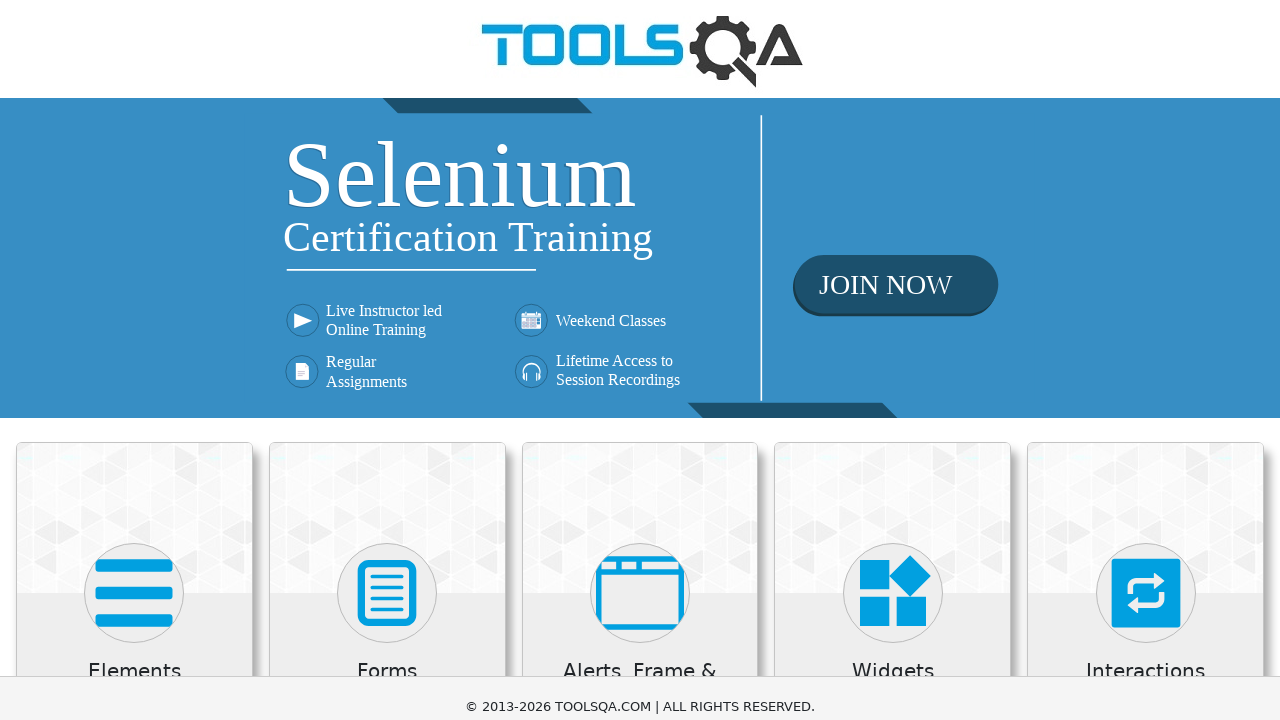

Waited 1000ms after first scroll
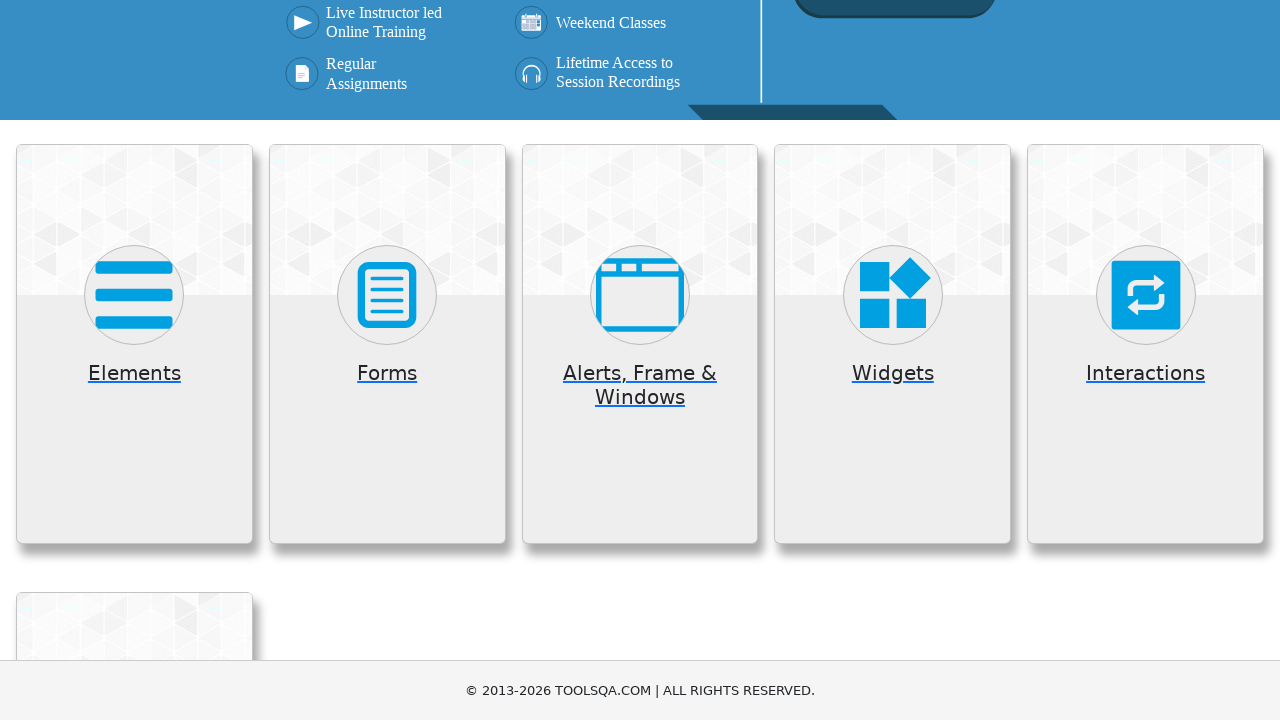

Scrolled down another 300 pixels using scrollBy
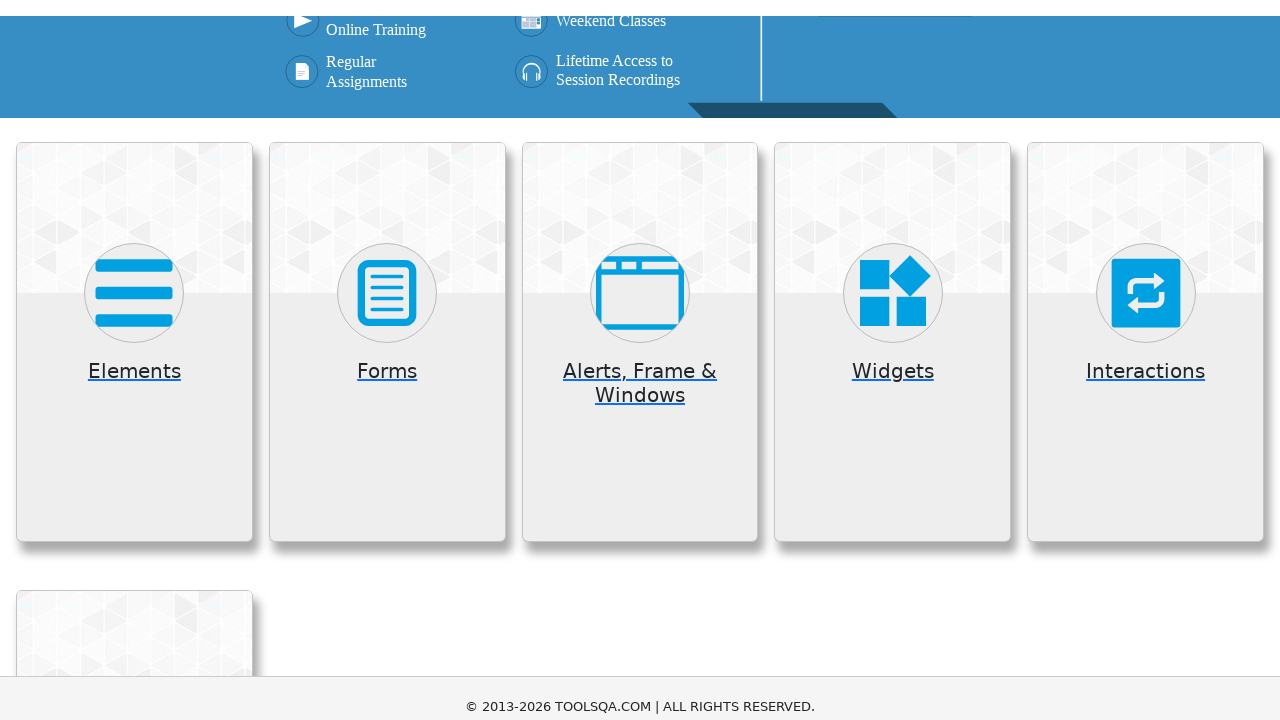

Waited 1000ms after second scroll
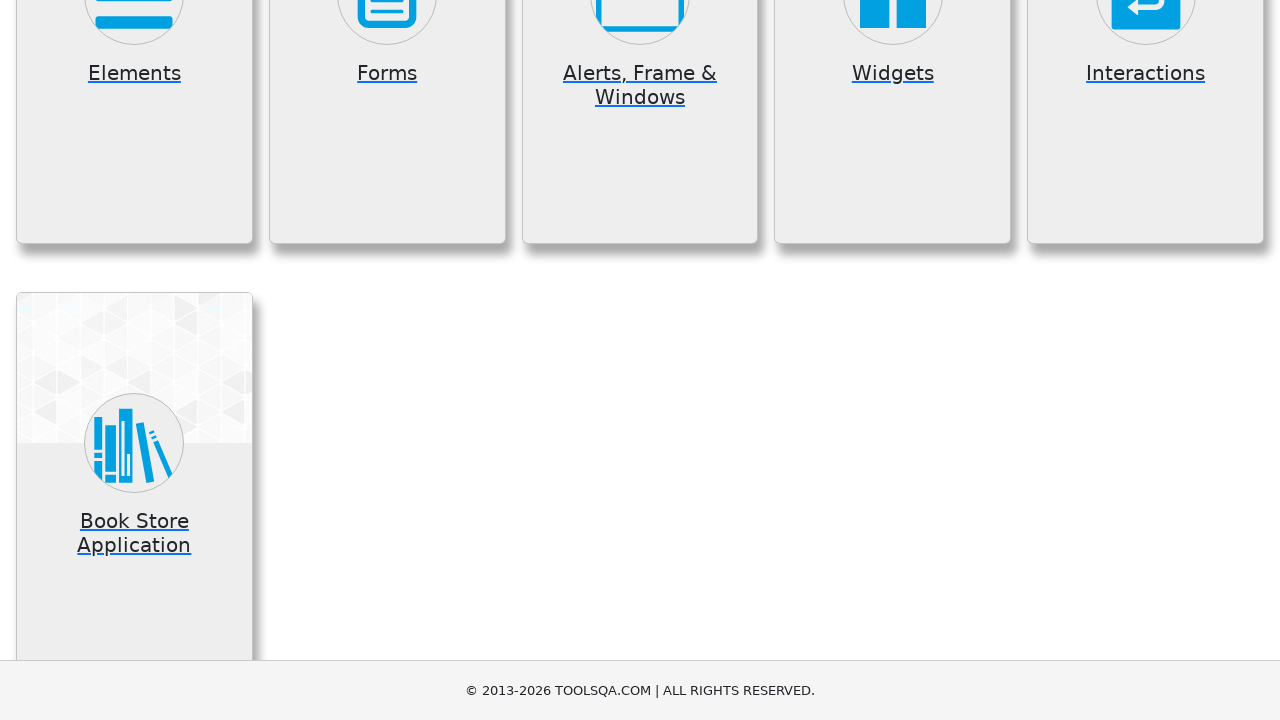

Scrolled up by 300 pixels using scrollBy
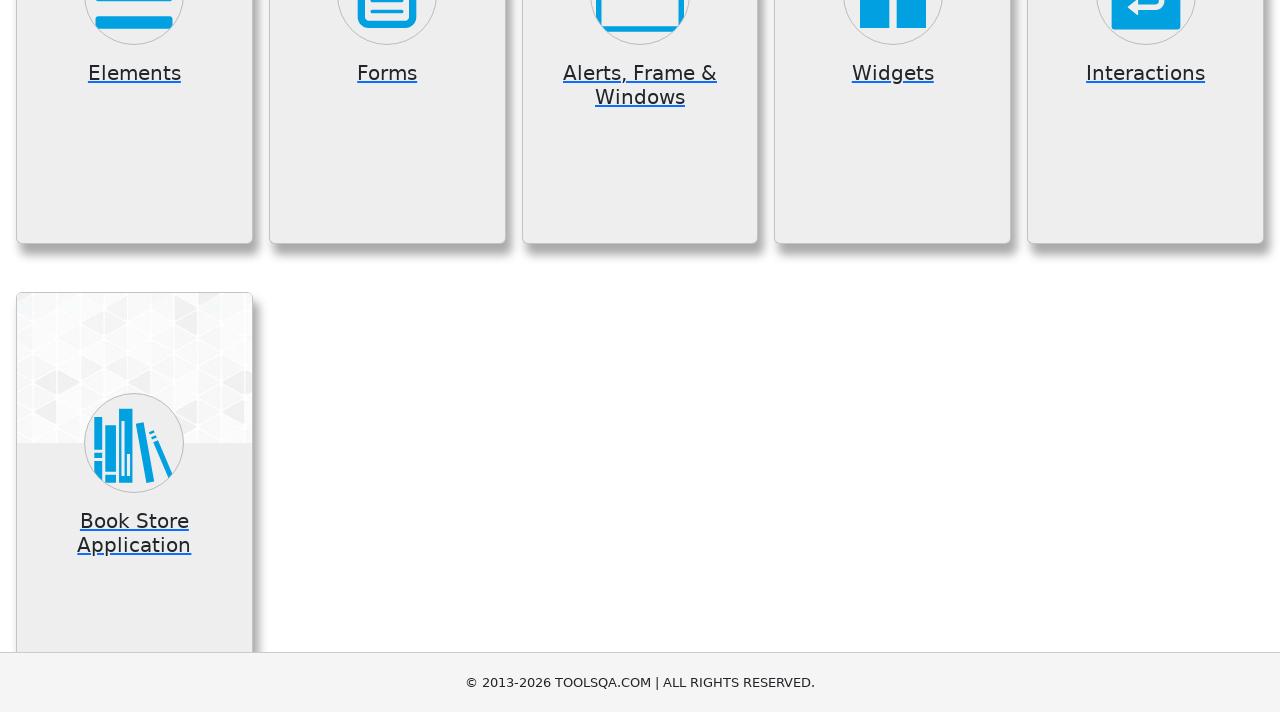

Waited 1000ms after scroll up
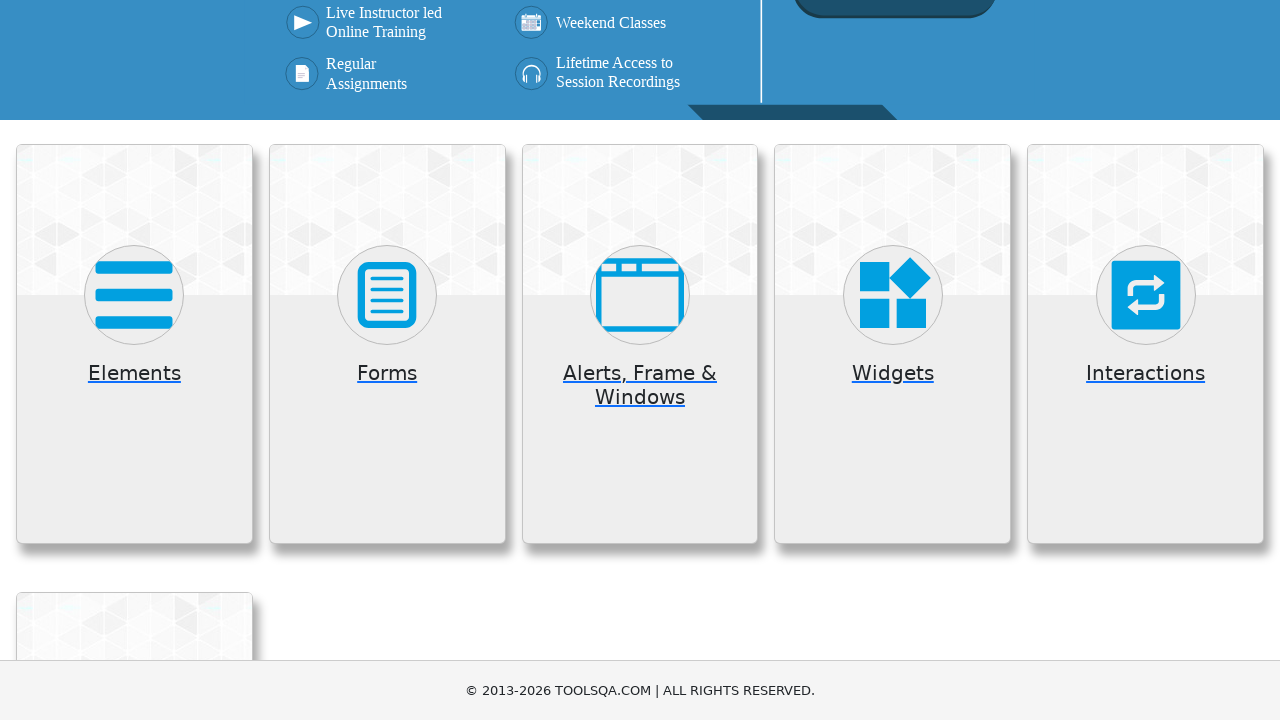

Scrolled down by 300 pixels using scrollBy again
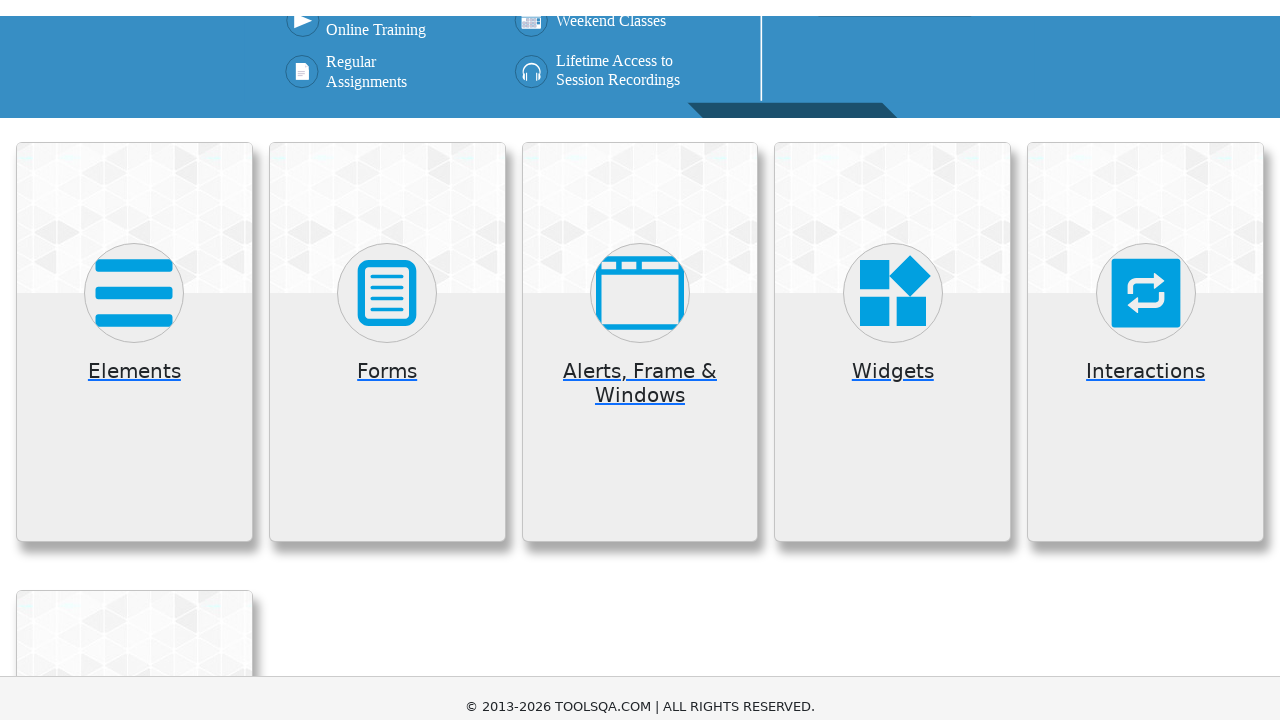

Waited 1000ms after third scroll down
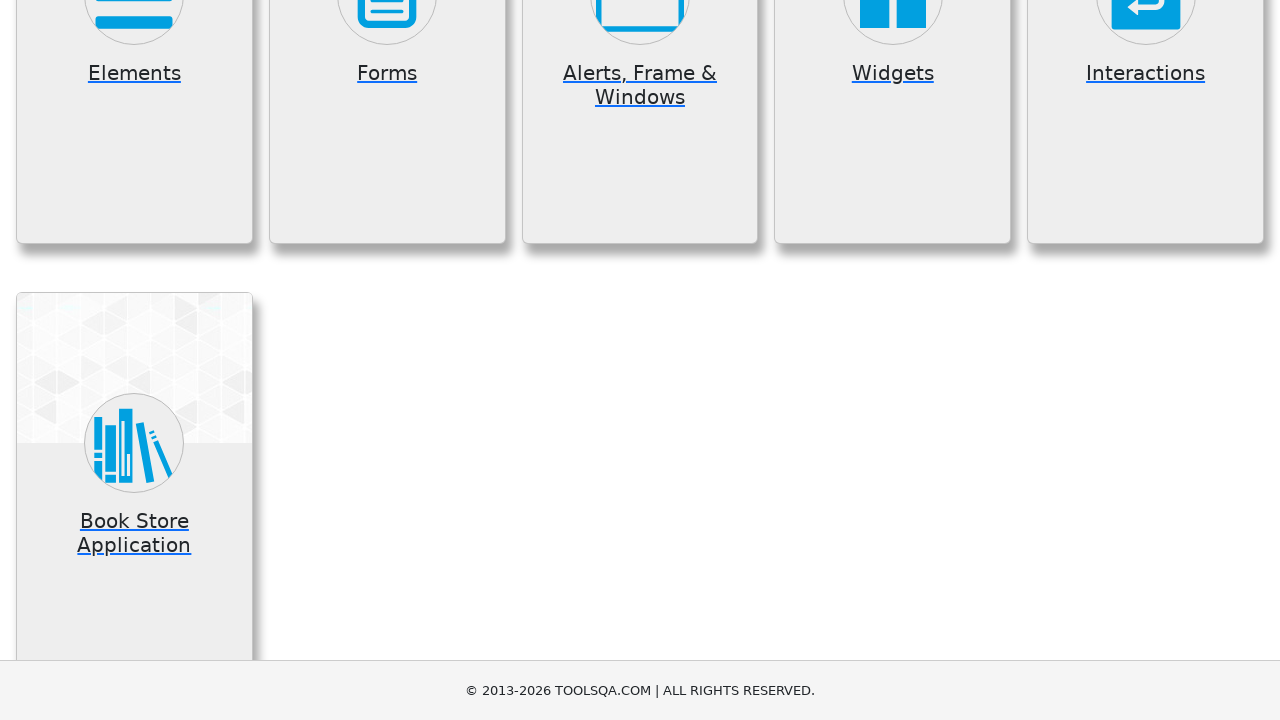

Scrolled to absolute position 300 using scrollTo
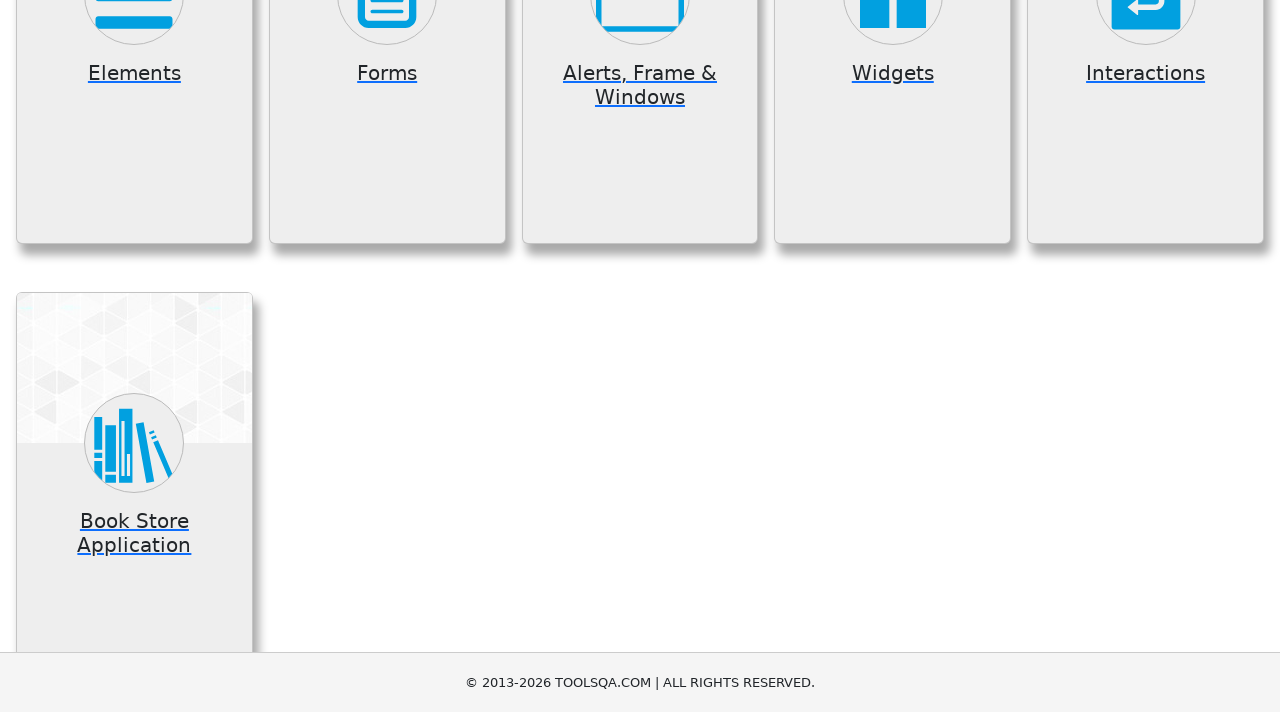

Waited 1000ms after absolute scroll to position 300
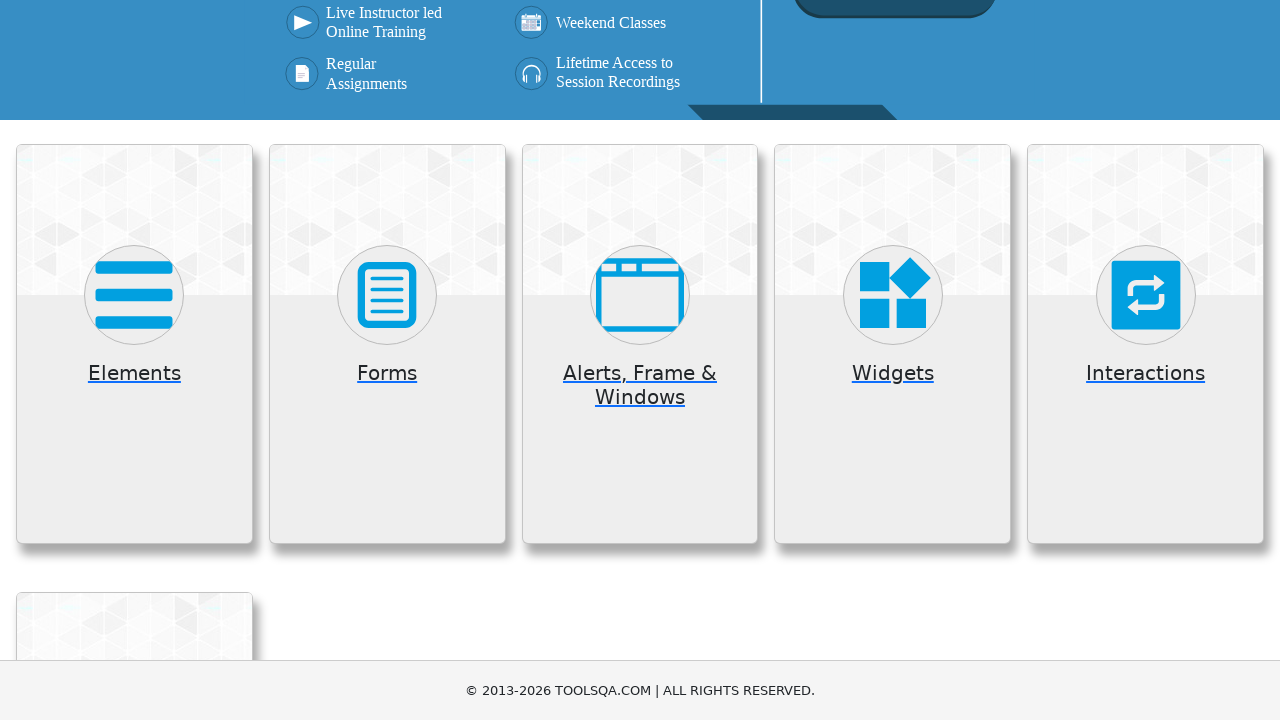

Scrolled to top of page using scrollTo
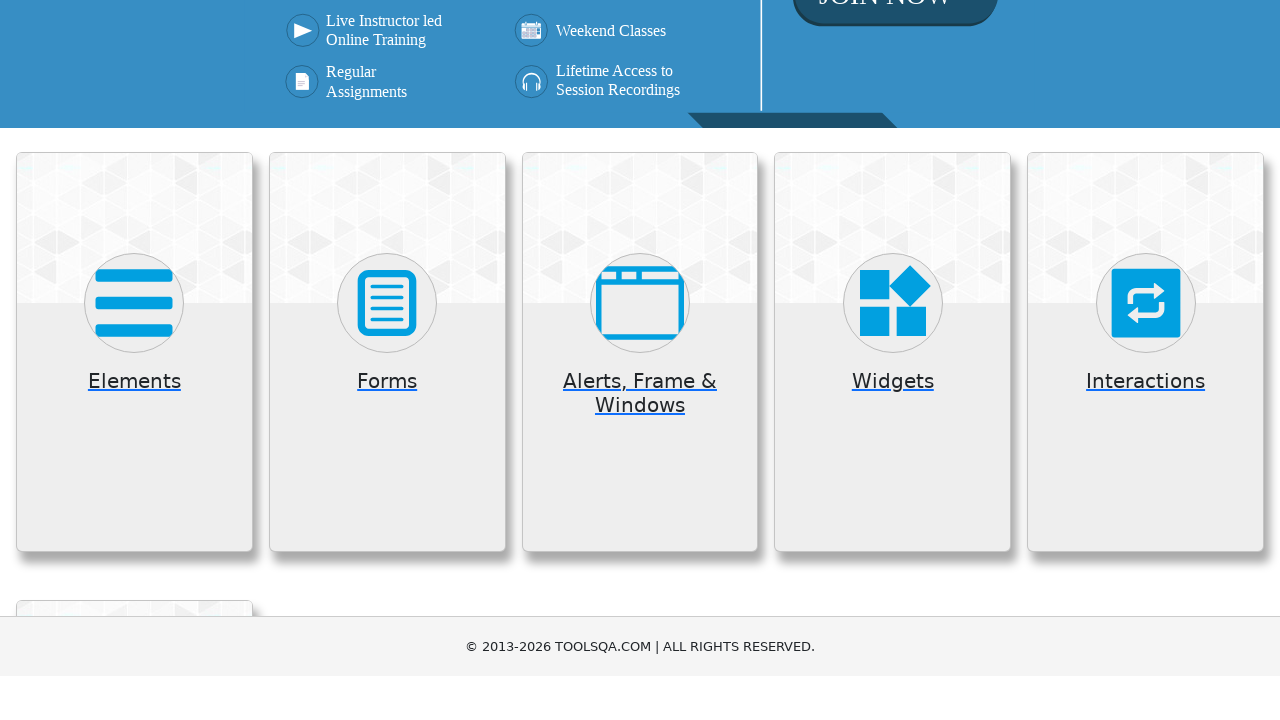

Waited 1000ms after scrolling to top
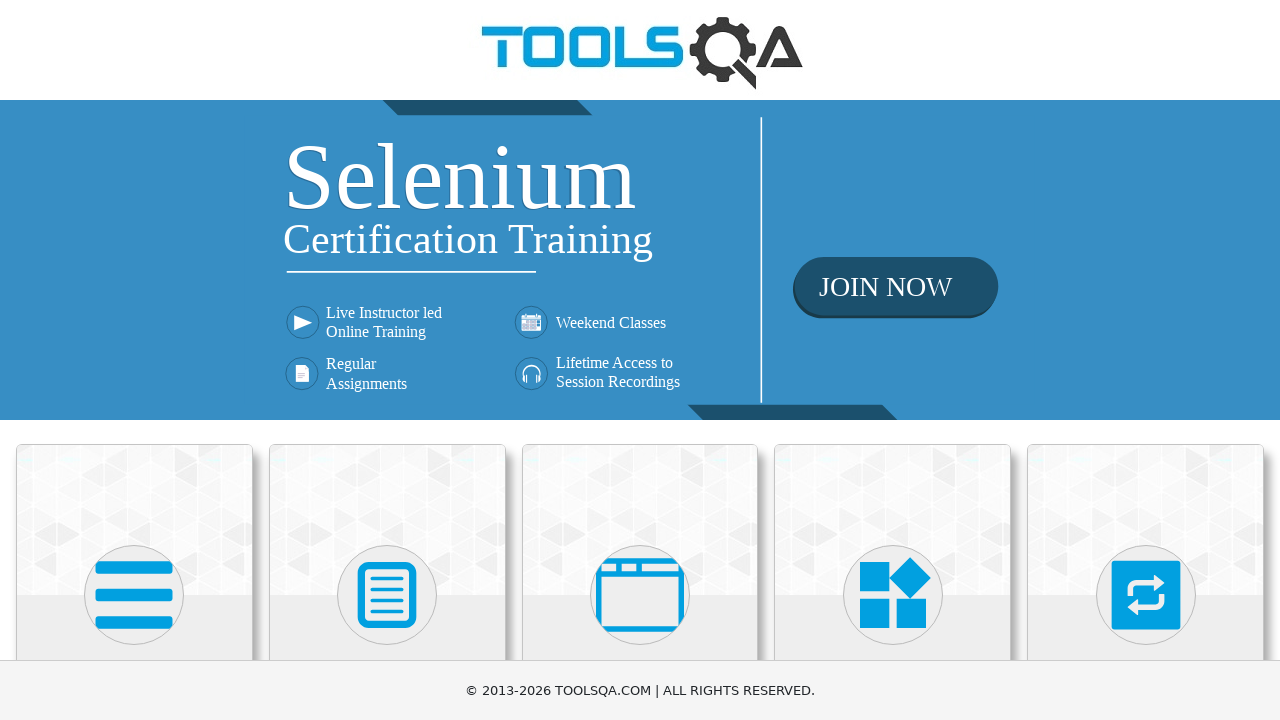

Scrolled to bottom of page using scrollTo
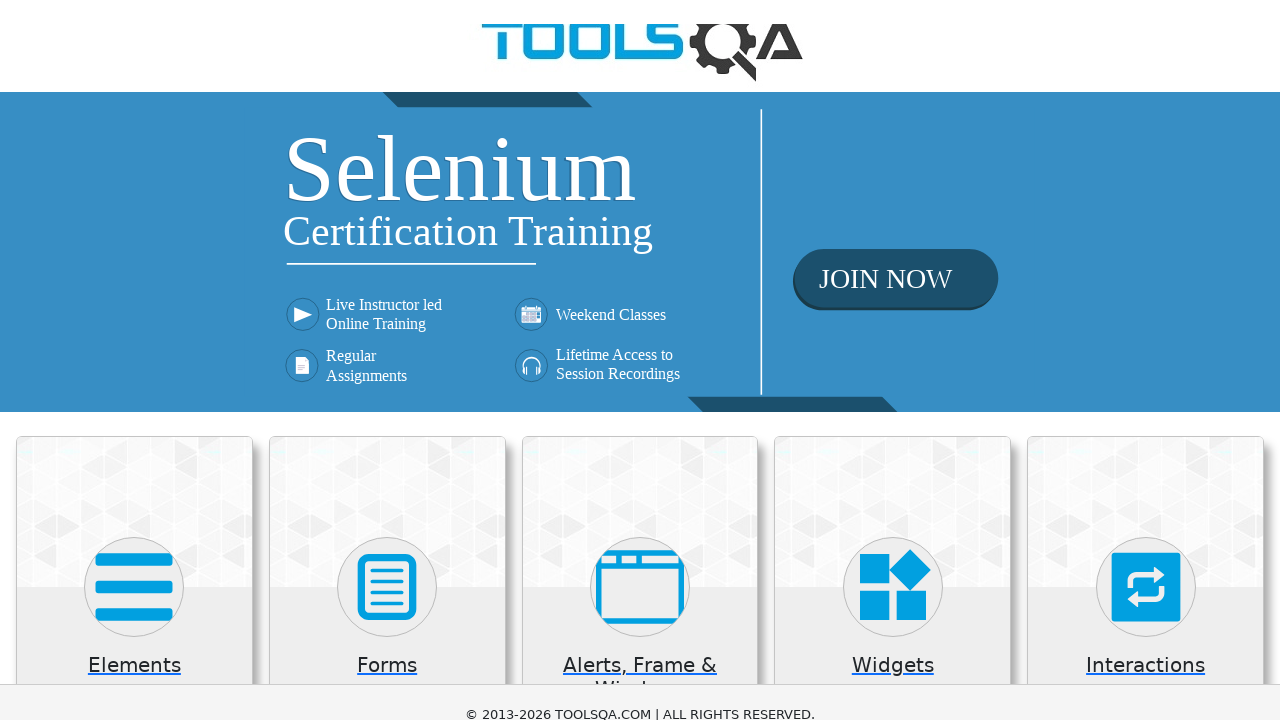

Waited 1000ms after scrolling to bottom
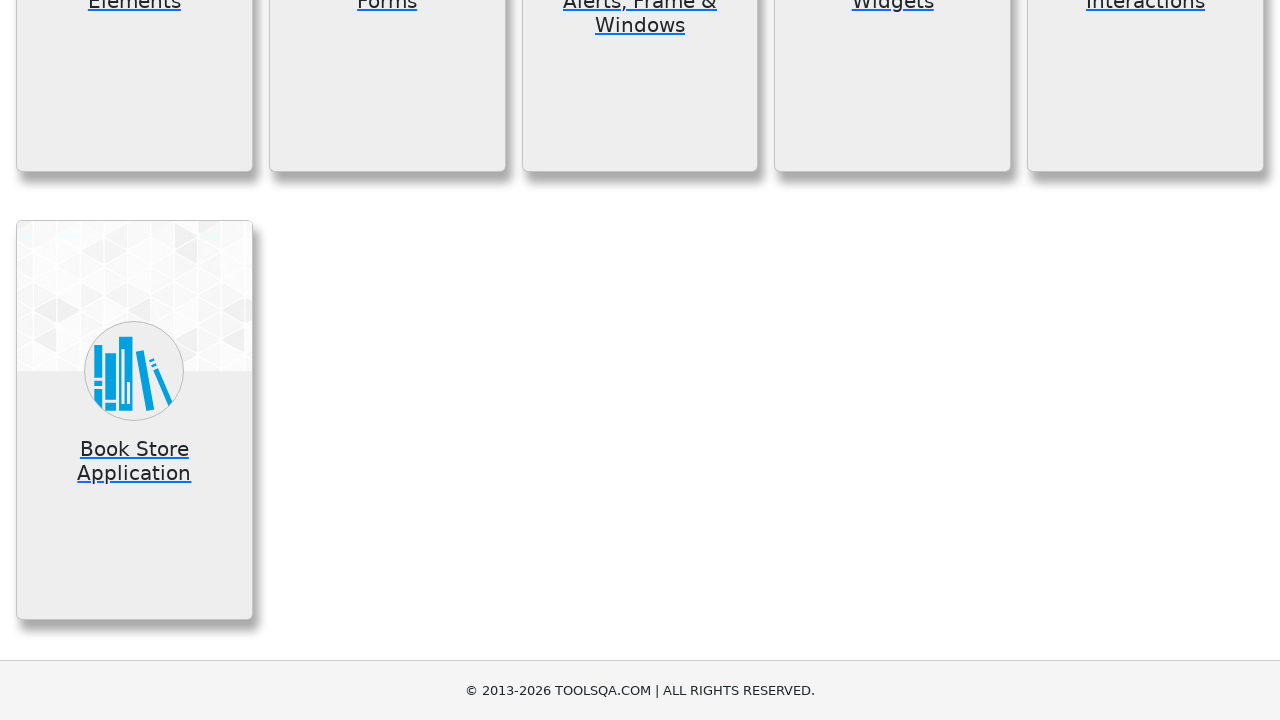

Scrolled back to top using scrollBy with negative page height
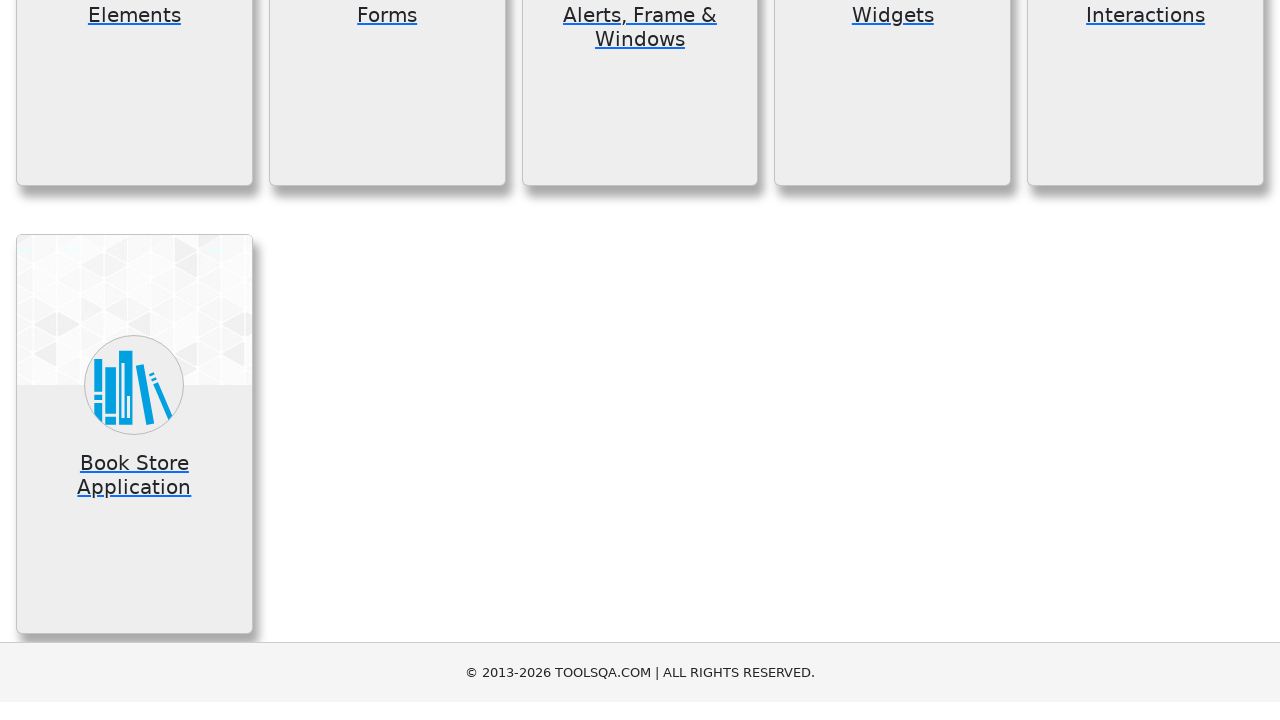

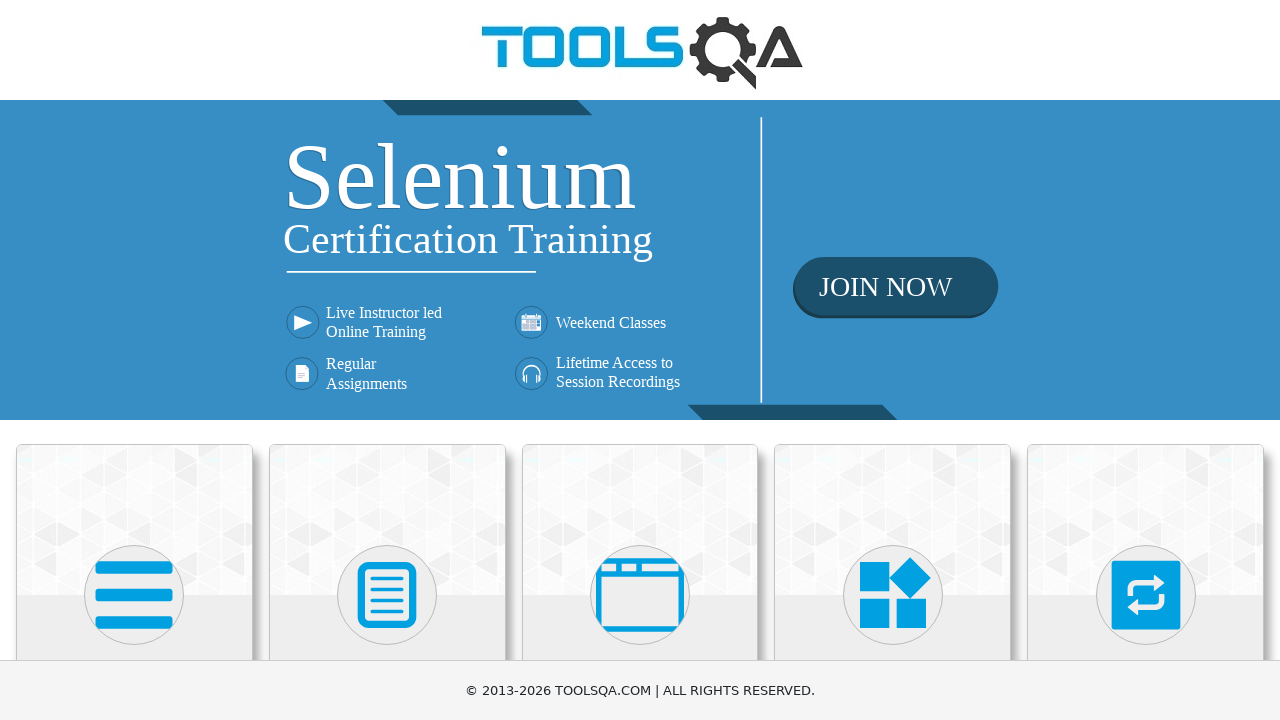